Tests custom radio button and checkbox selection on a Google Forms page, including selecting multiple checkboxes containing specific text

Starting URL: https://docs.google.com/forms/d/e/1FAIpQLSfiypnd69zhuDkjKgqvpID9kwO29UCzeCVrGGtbNPZXQok0jA/viewform

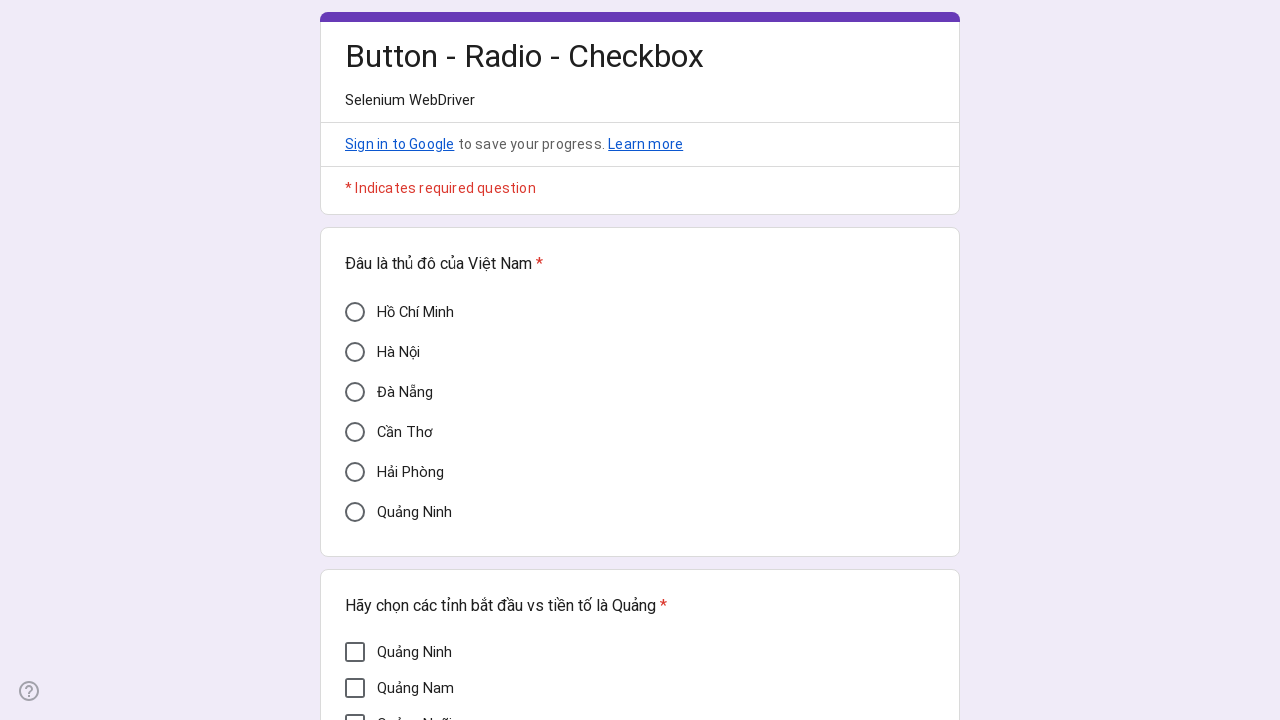

Clicked on Cần Thơ radio button at (355, 432) on div[data-value='Cần Thơ']
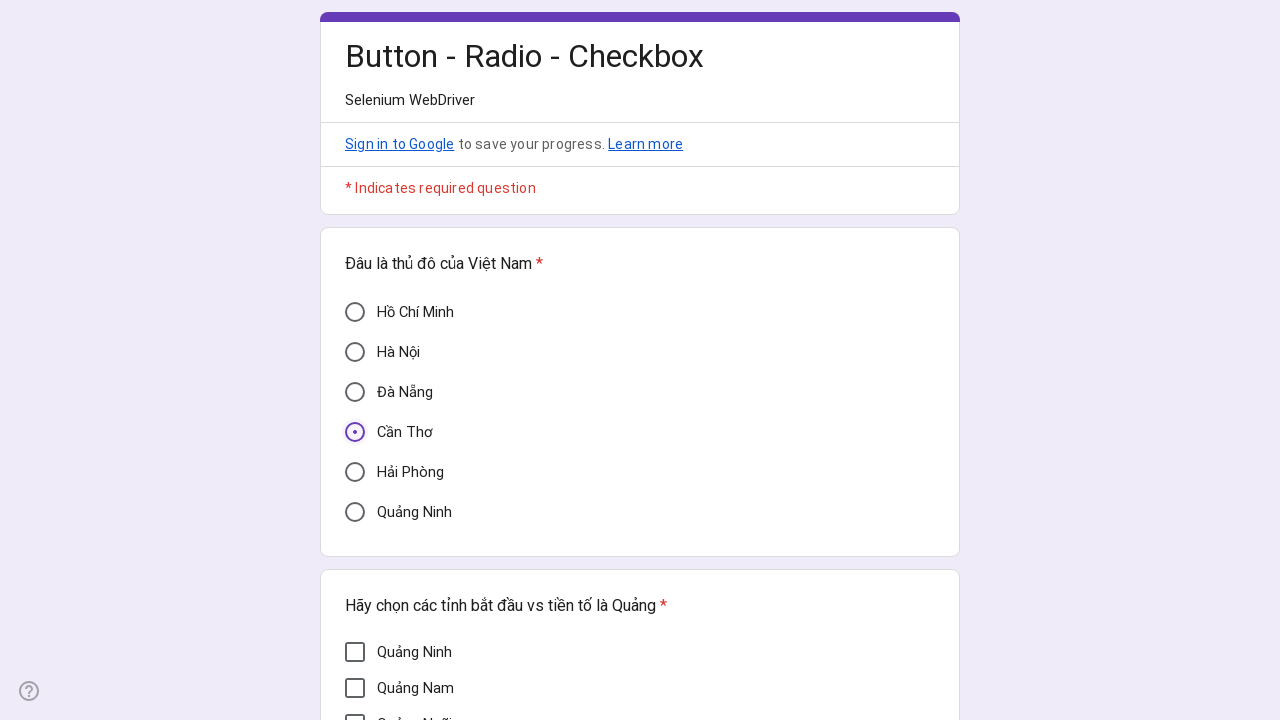

Located all checkboxes containing 'Quảng' in data-answer-value
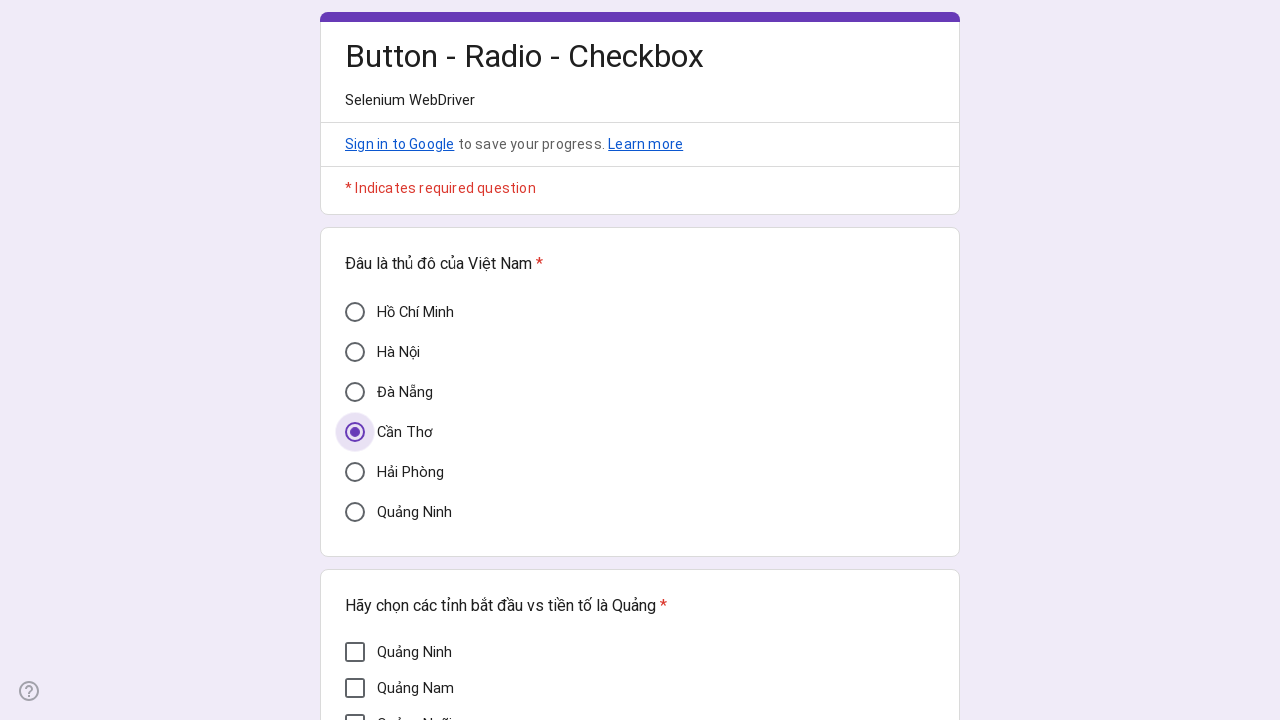

Found 7 checkboxes containing 'Quảng'
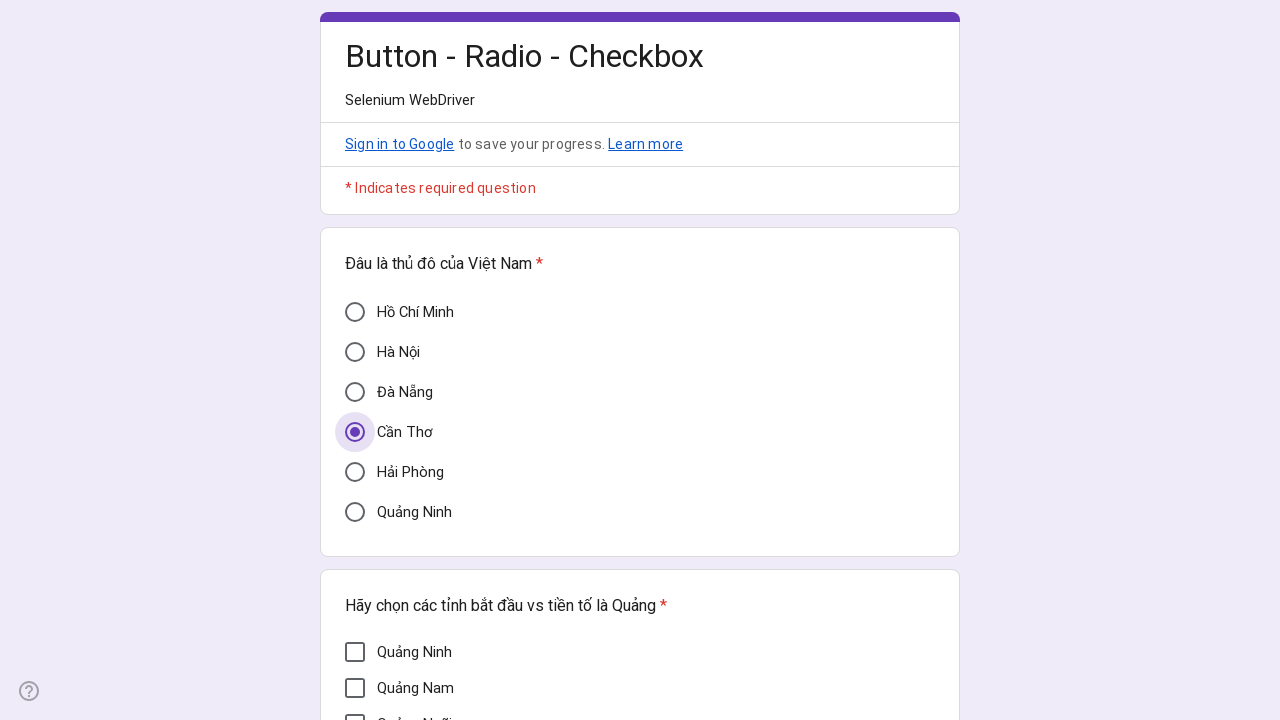

Clicked checkbox 1 of 7 containing 'Quảng' at (355, 652) on xpath=//div[contains(@data-answer-value,'Quảng')] >> nth=0
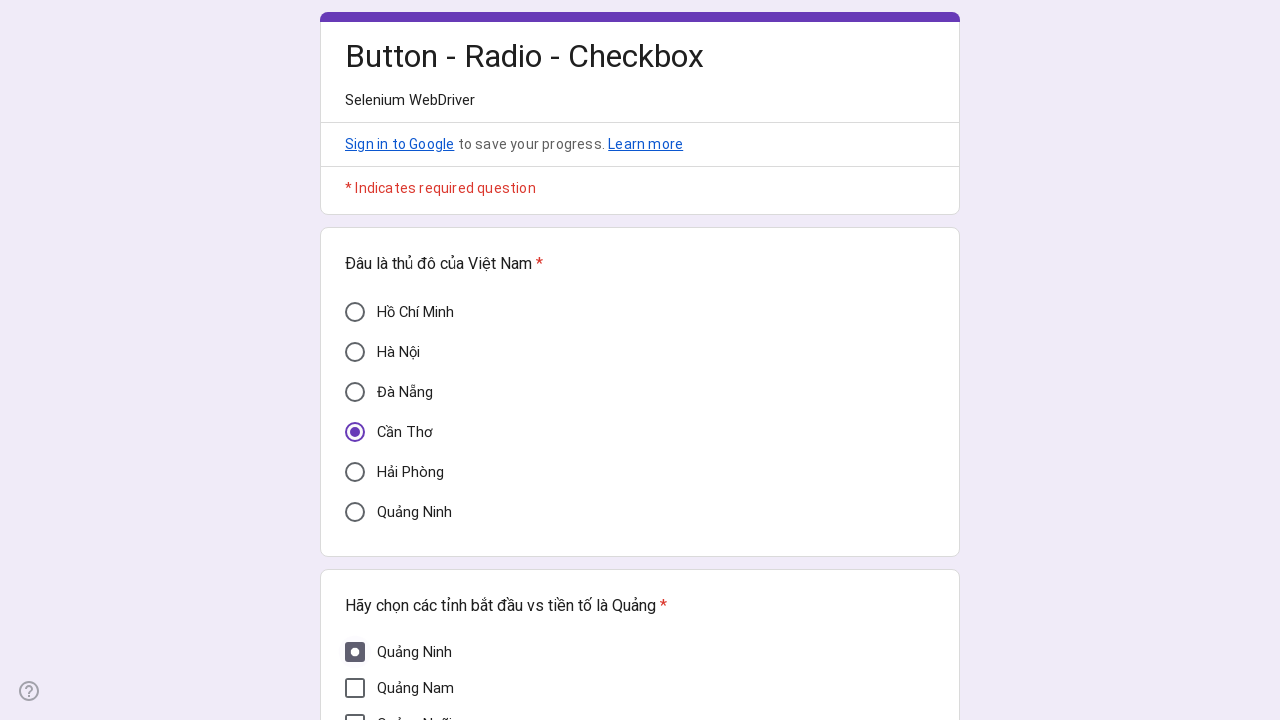

Clicked checkbox 2 of 7 containing 'Quảng' at (355, 688) on xpath=//div[contains(@data-answer-value,'Quảng')] >> nth=1
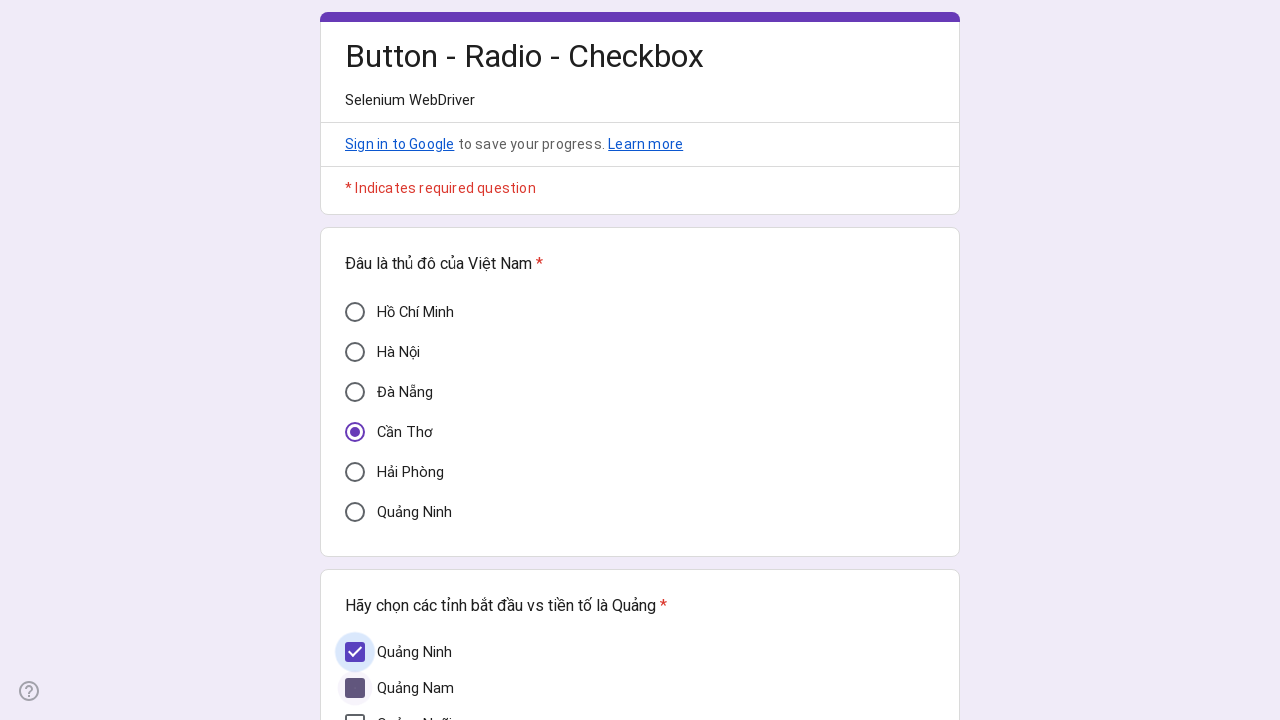

Clicked checkbox 3 of 7 containing 'Quảng' at (355, 710) on xpath=//div[contains(@data-answer-value,'Quảng')] >> nth=2
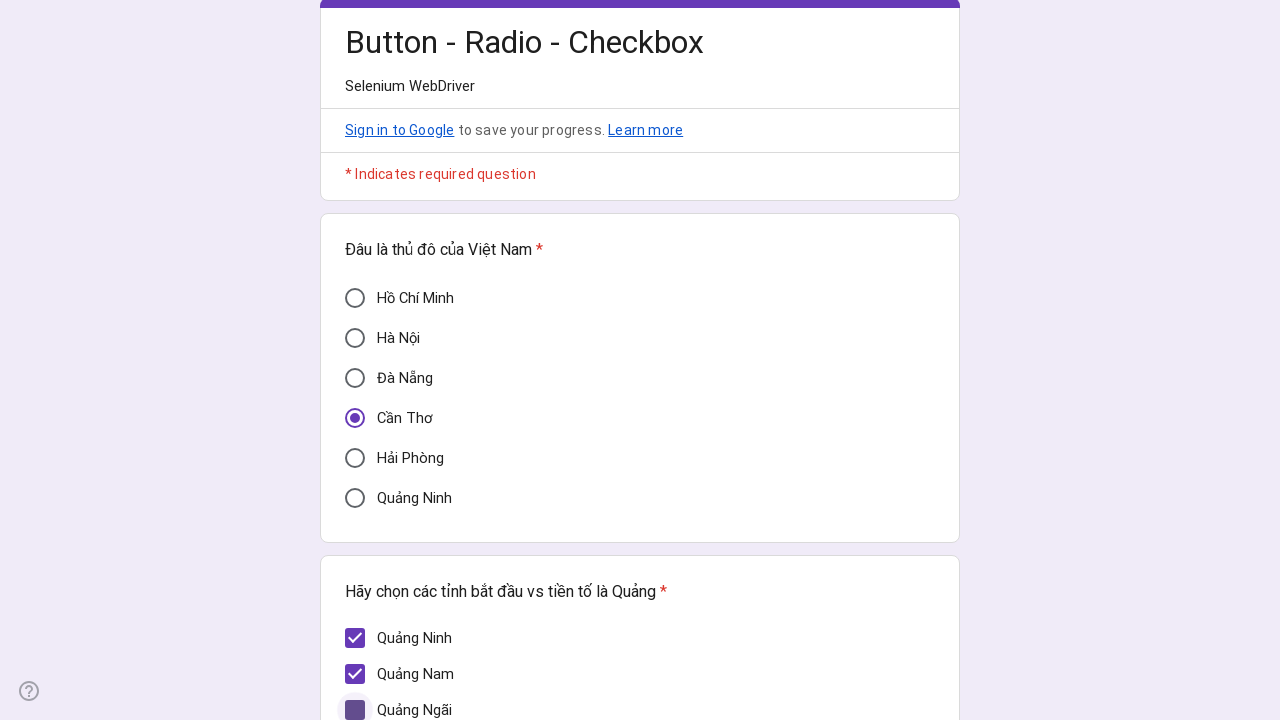

Clicked checkbox 4 of 7 containing 'Quảng' at (355, 377) on xpath=//div[contains(@data-answer-value,'Quảng')] >> nth=3
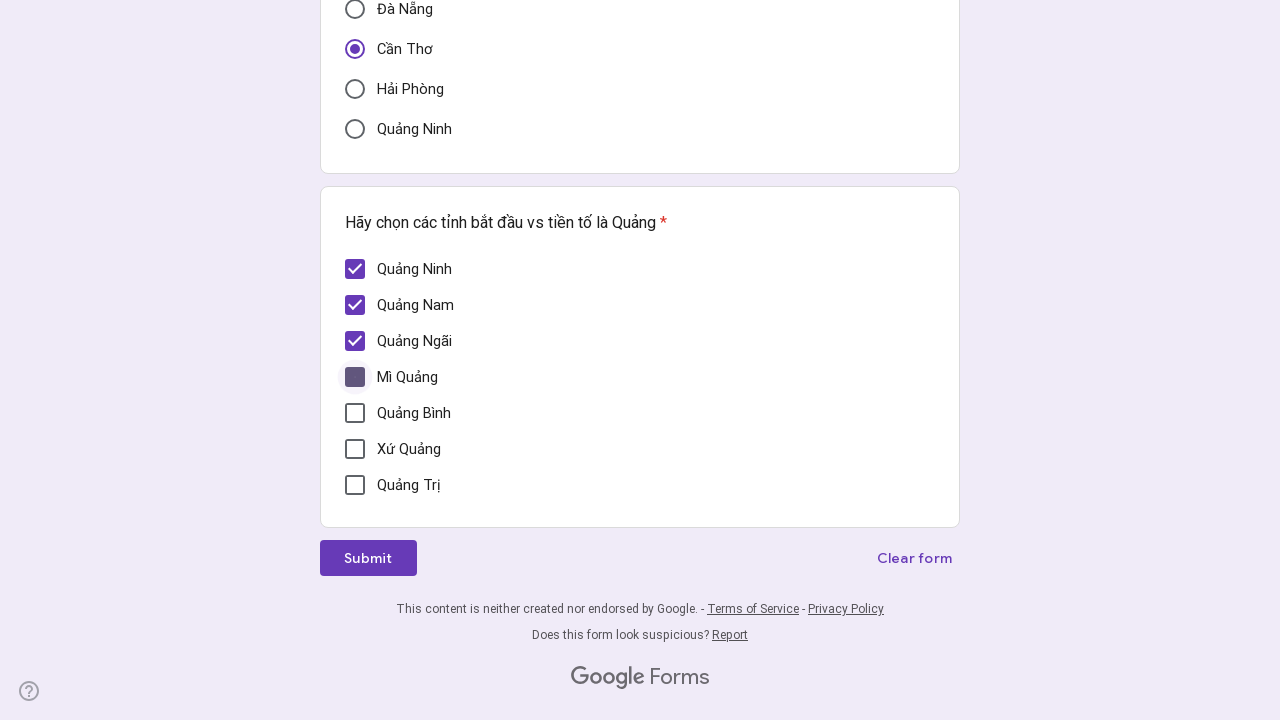

Clicked checkbox 5 of 7 containing 'Quảng' at (355, 413) on xpath=//div[contains(@data-answer-value,'Quảng')] >> nth=4
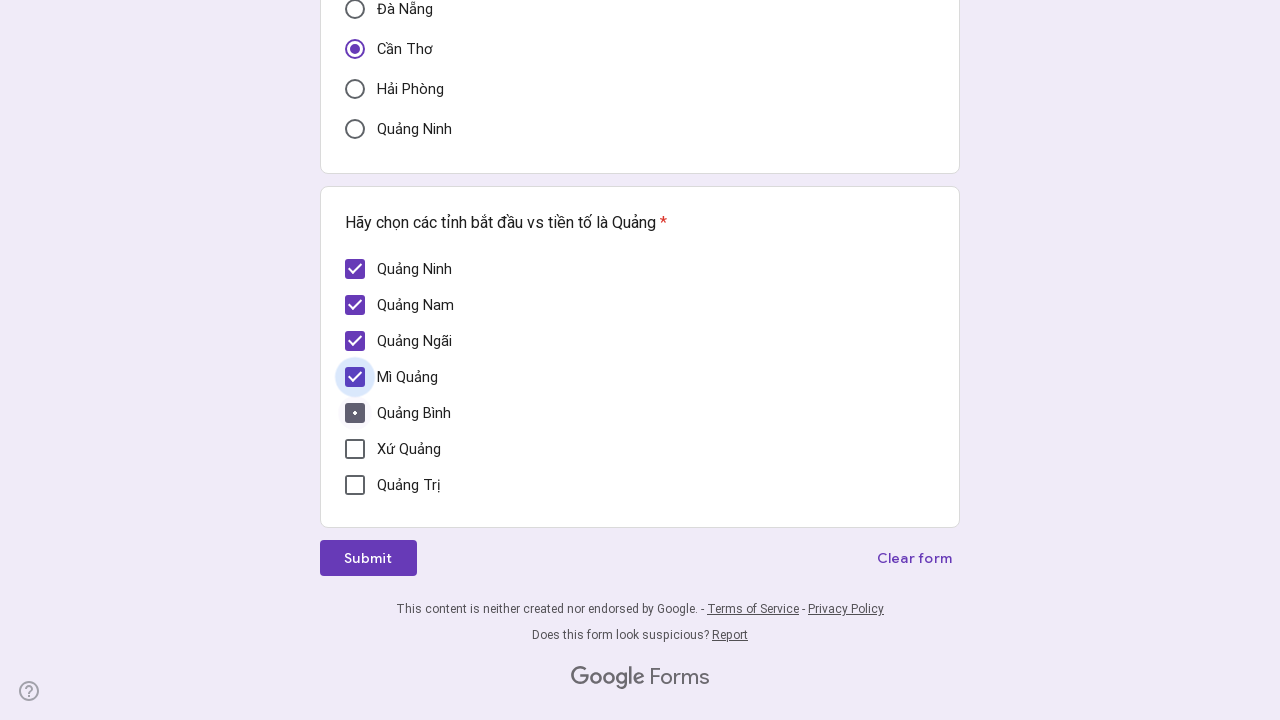

Clicked checkbox 6 of 7 containing 'Quảng' at (355, 449) on xpath=//div[contains(@data-answer-value,'Quảng')] >> nth=5
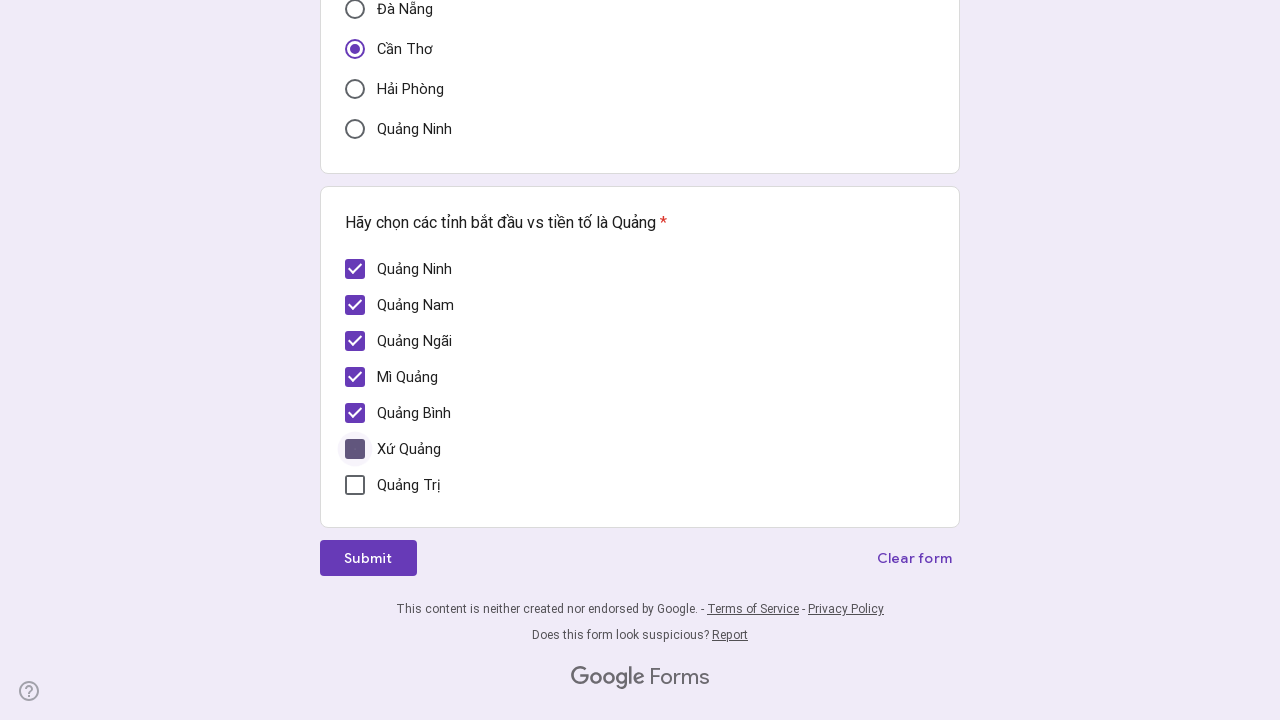

Clicked checkbox 7 of 7 containing 'Quảng' at (355, 485) on xpath=//div[contains(@data-answer-value,'Quảng')] >> nth=6
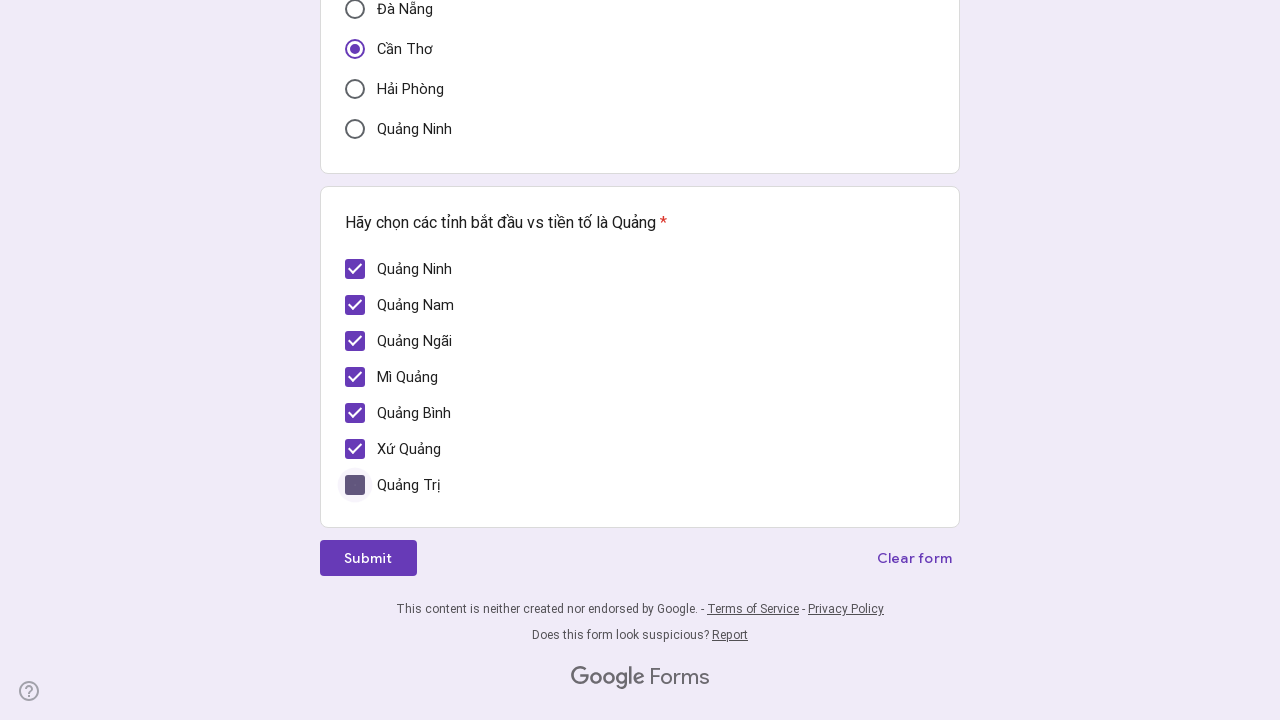

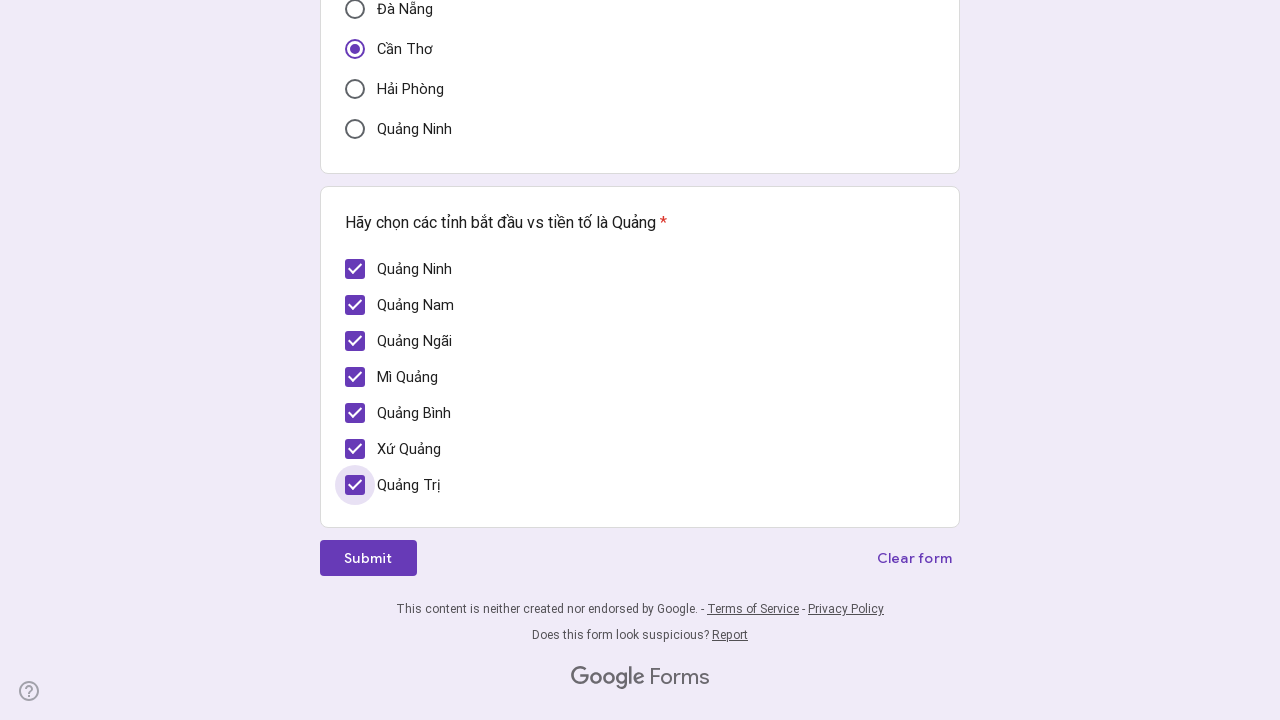